Tests dropdown selection functionality by selecting birthday day, month, and year from dropdown menus

Starting URL: https://www.automationtestinginsider.com/2019/08/student-registration-form.html

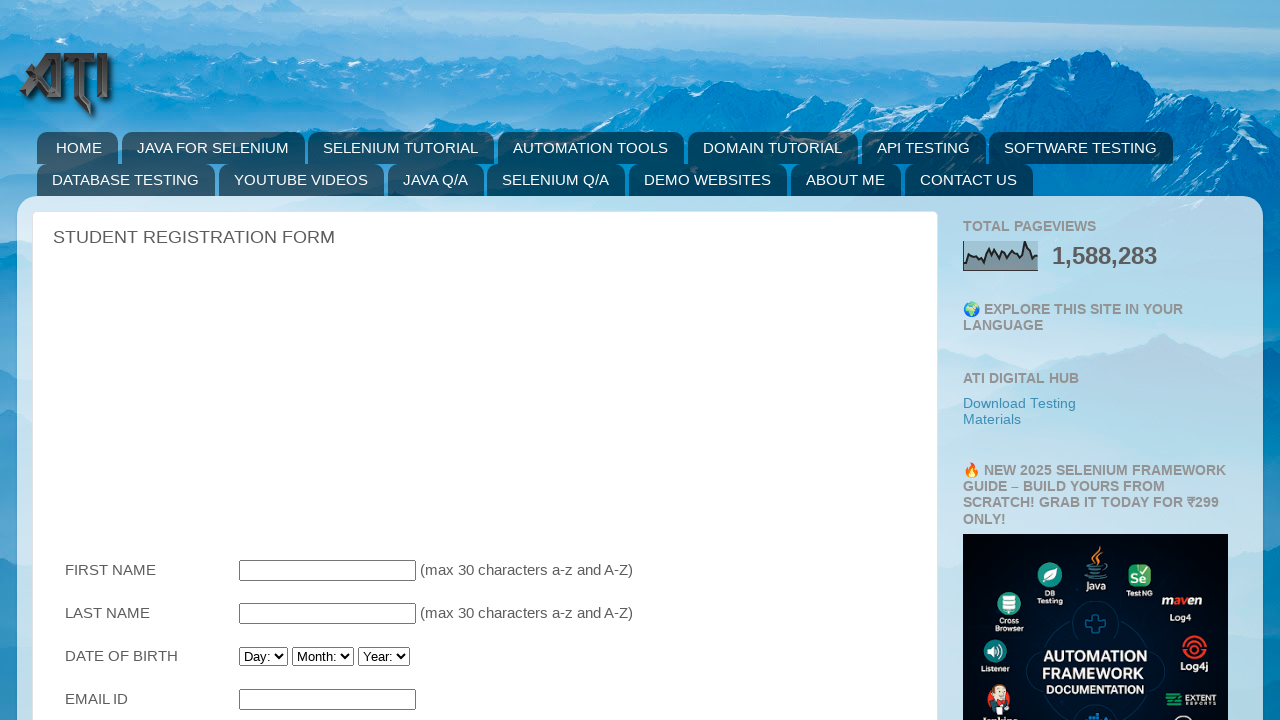

Waited for birthday day dropdown to load
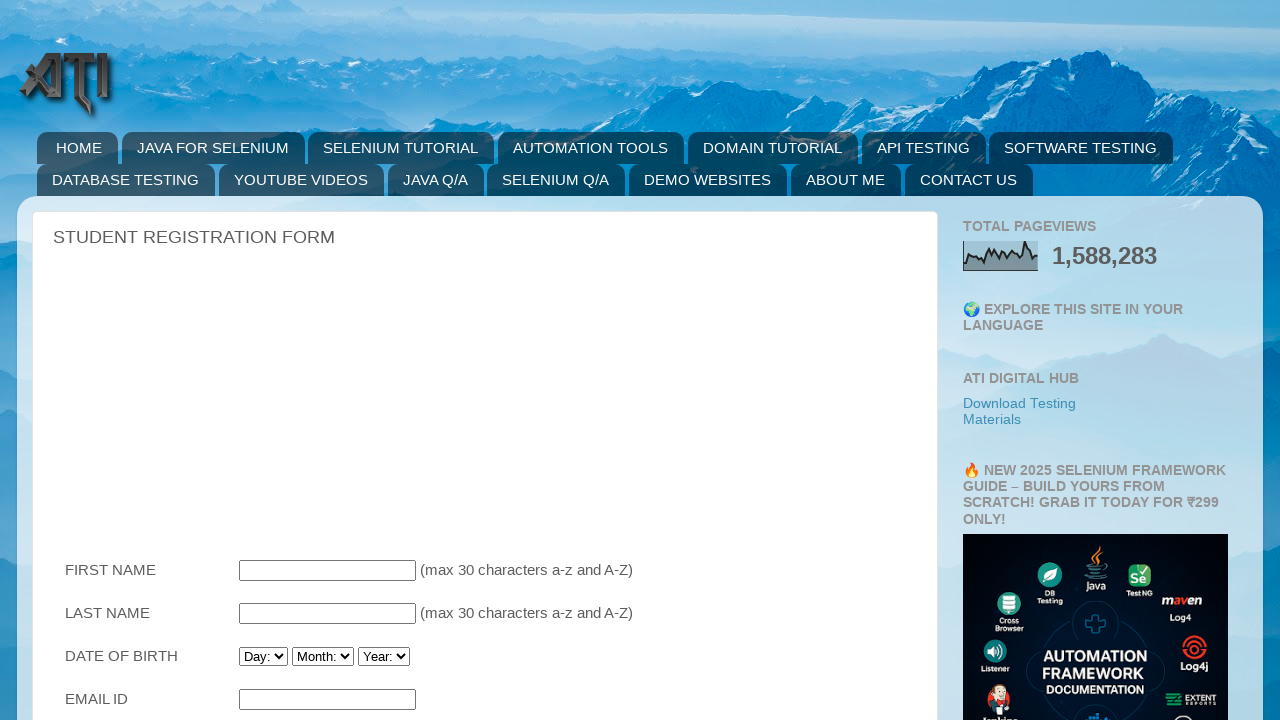

Selected day 22 from birthday day dropdown on #Birthday_Day
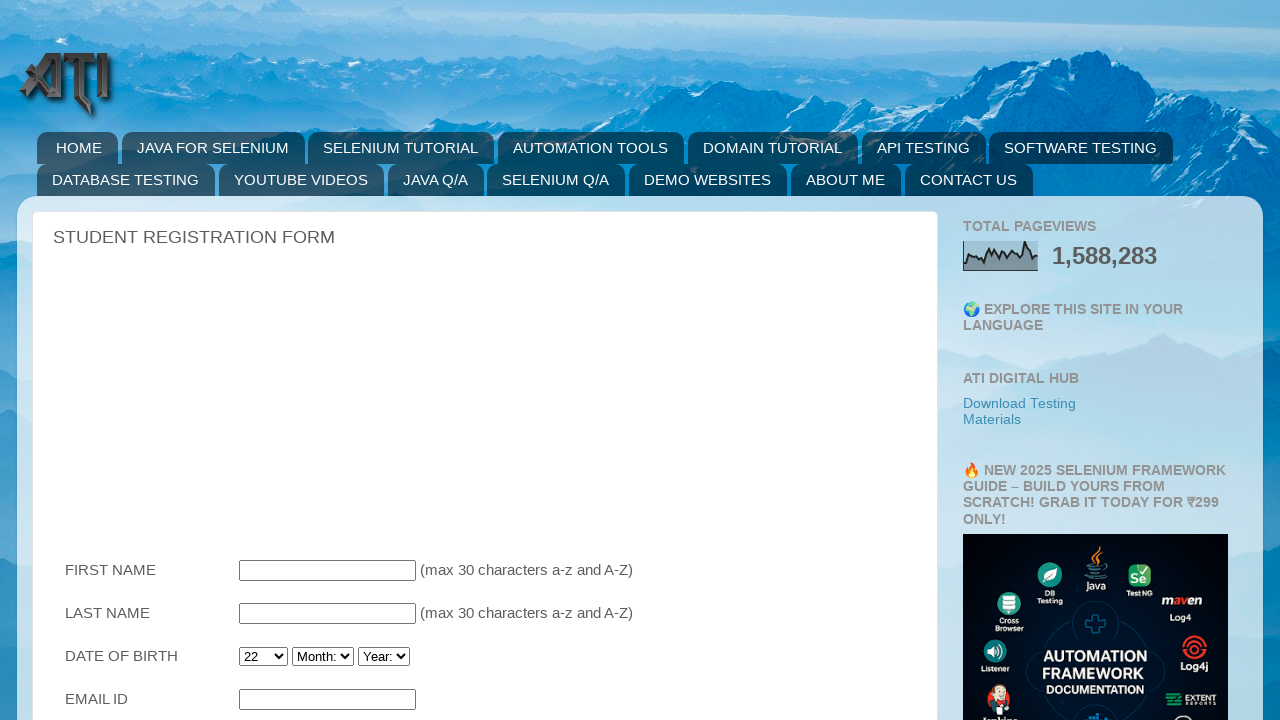

Selected February from birthday month dropdown on #Birthday_Month
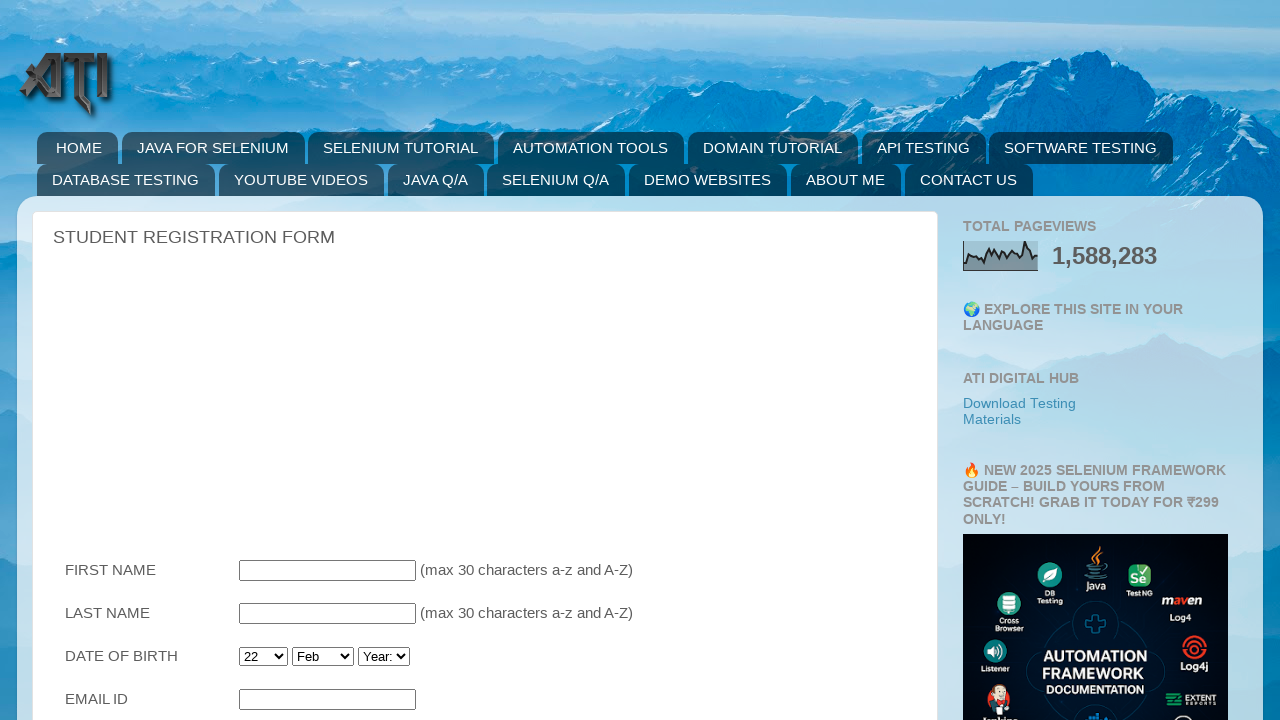

Selected 1995 from birthday year dropdown on #Birthday_Year
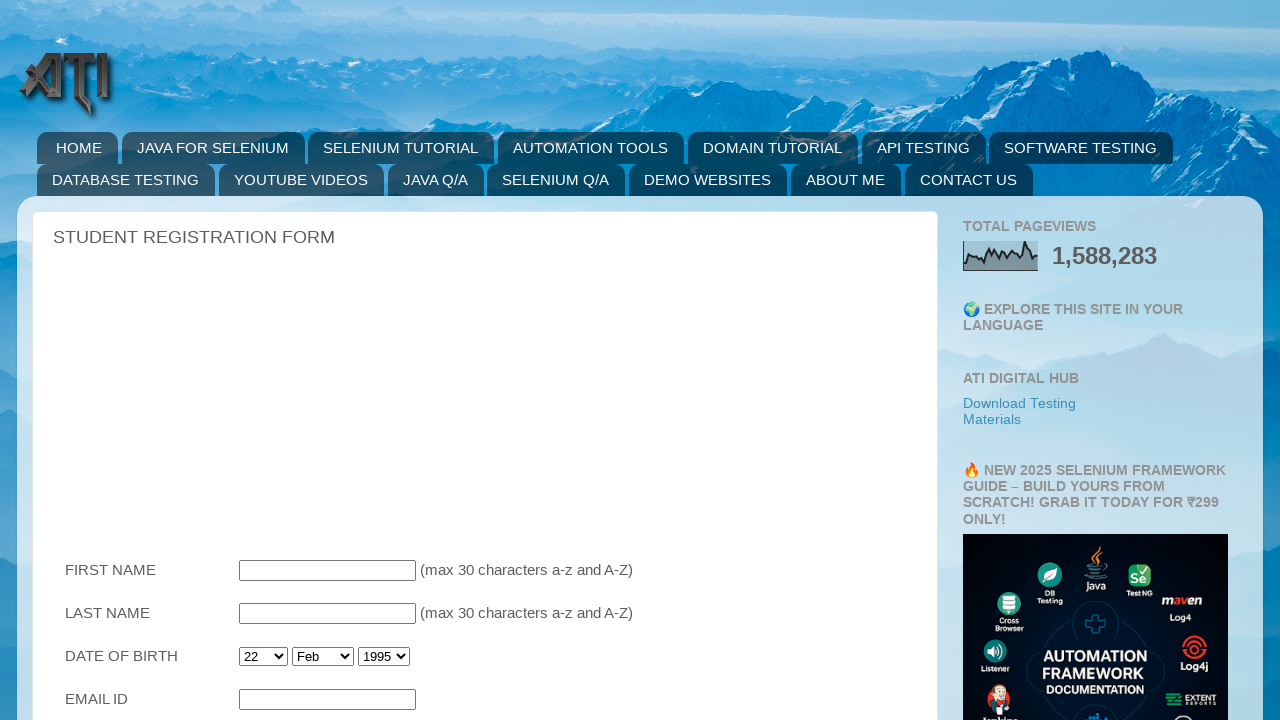

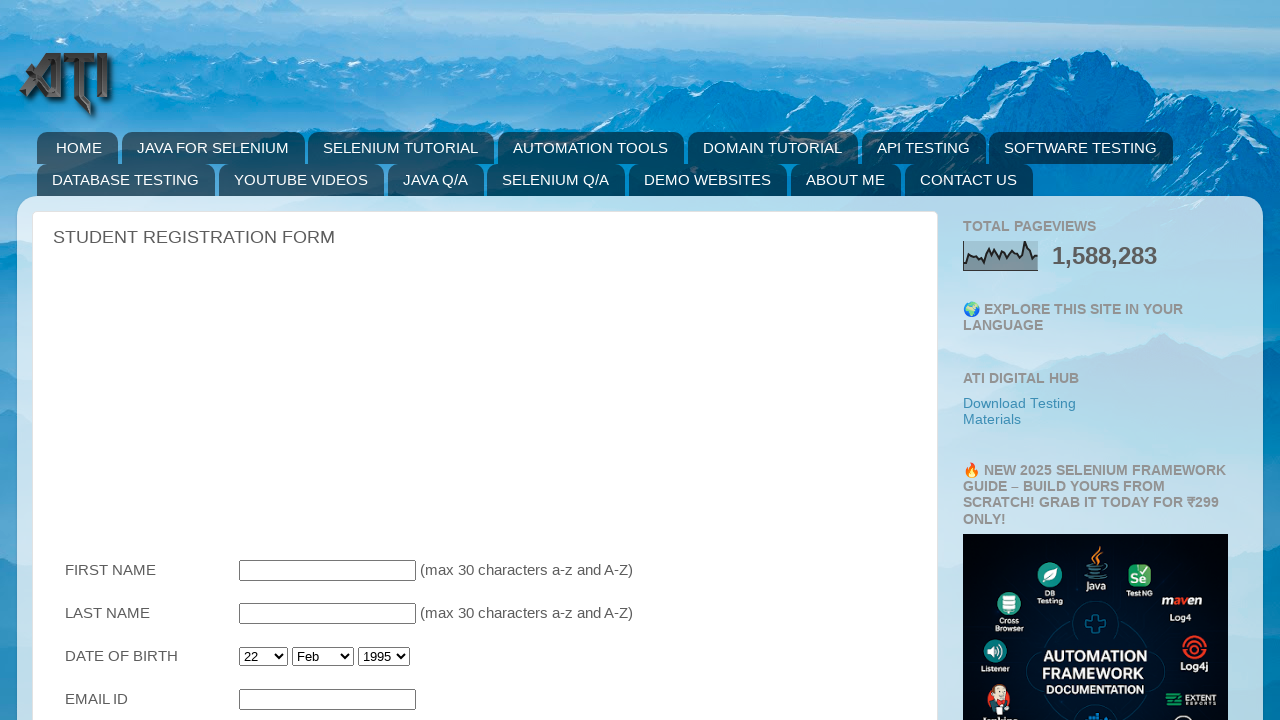